Tests that toggle-all checkbox updates state when individual items are completed or cleared

Starting URL: https://demo.playwright.dev/todomvc

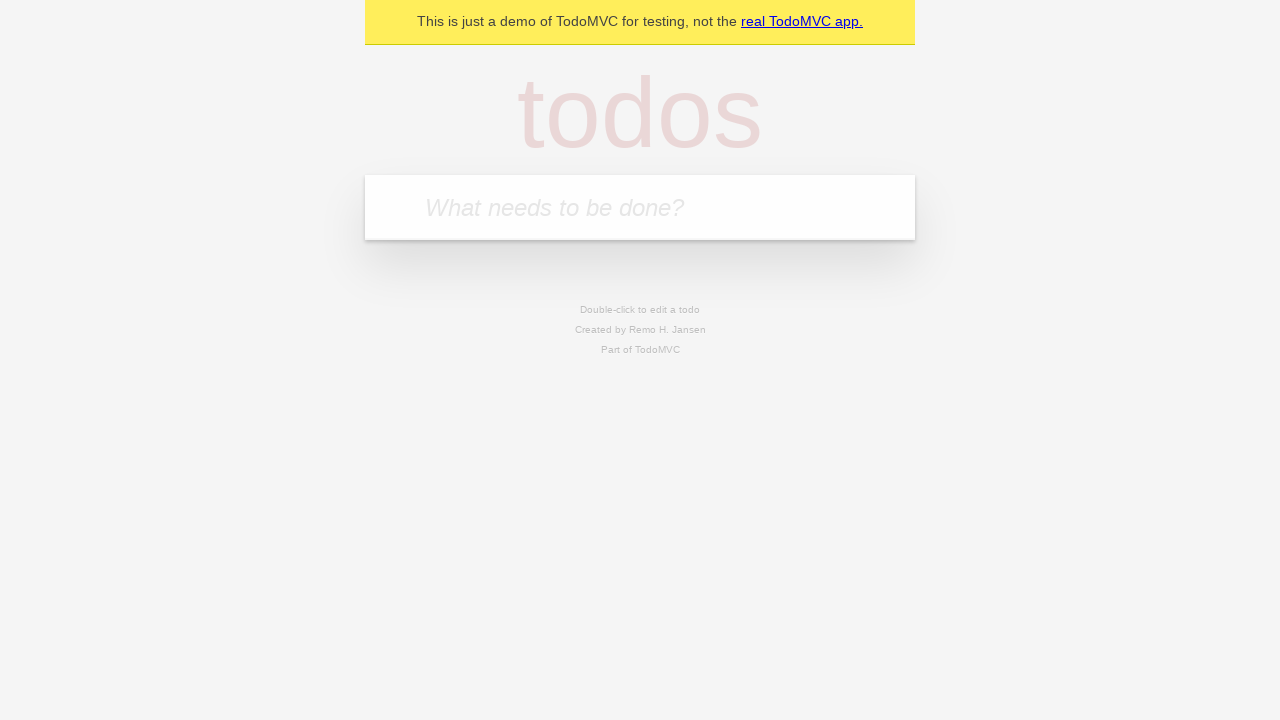

Filled new todo input with 'buy some cheese' on .new-todo
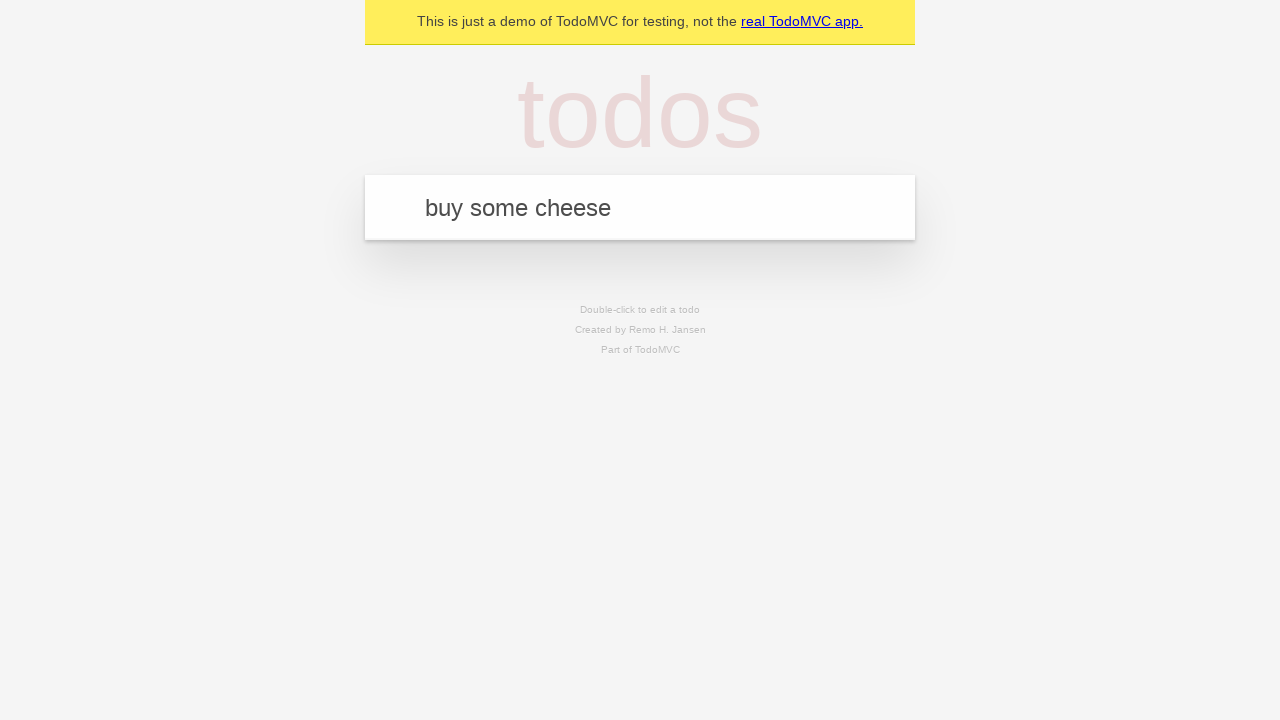

Pressed Enter to create first todo on .new-todo
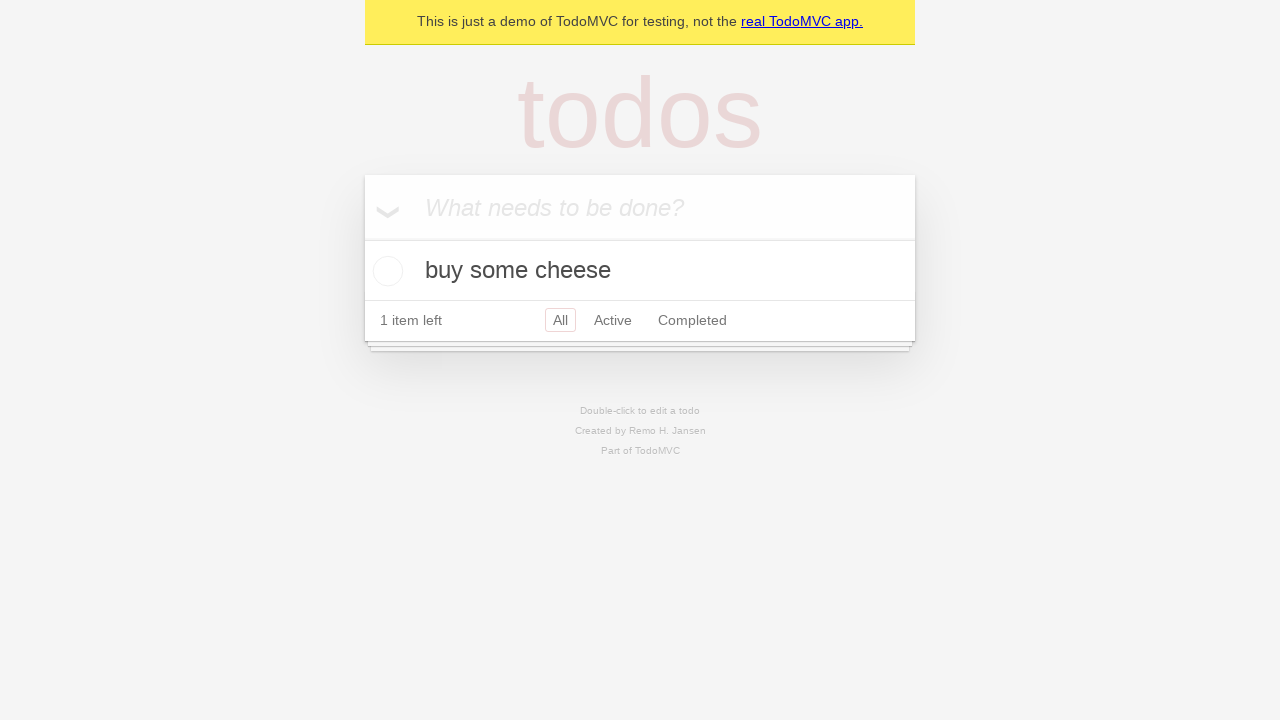

Filled new todo input with 'feed the cat' on .new-todo
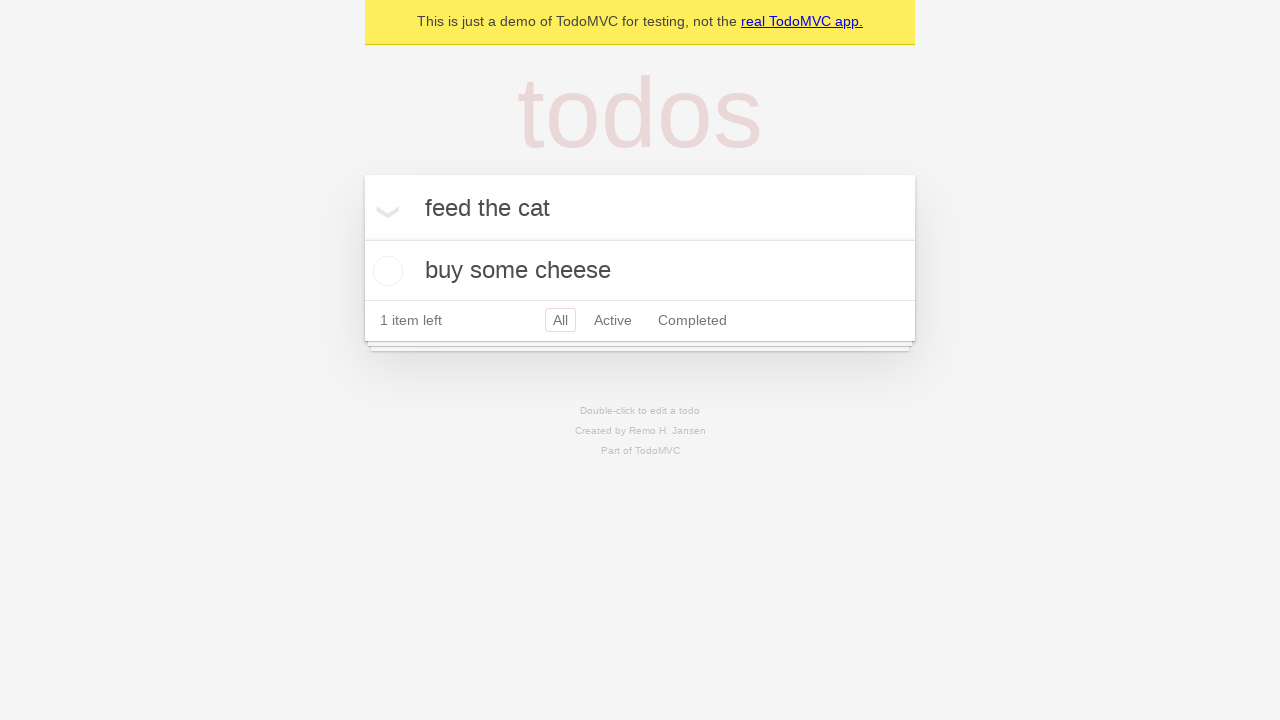

Pressed Enter to create second todo on .new-todo
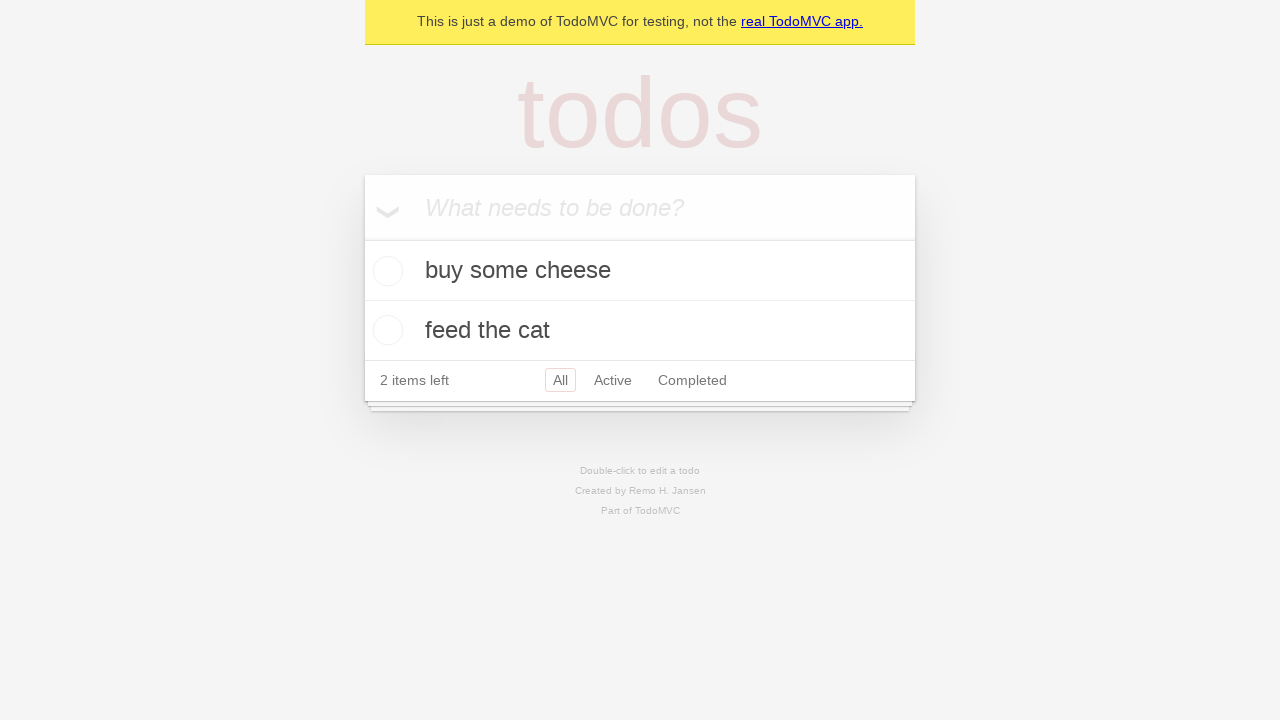

Filled new todo input with 'book a doctors appointment' on .new-todo
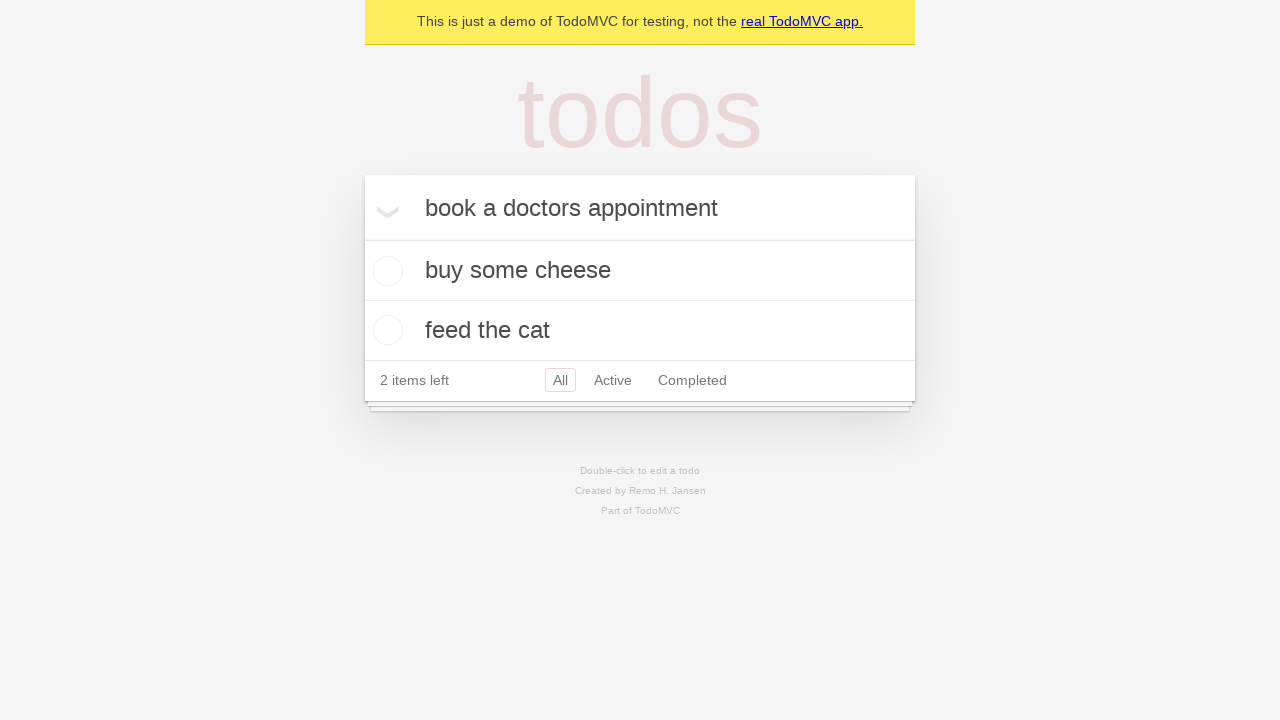

Pressed Enter to create third todo on .new-todo
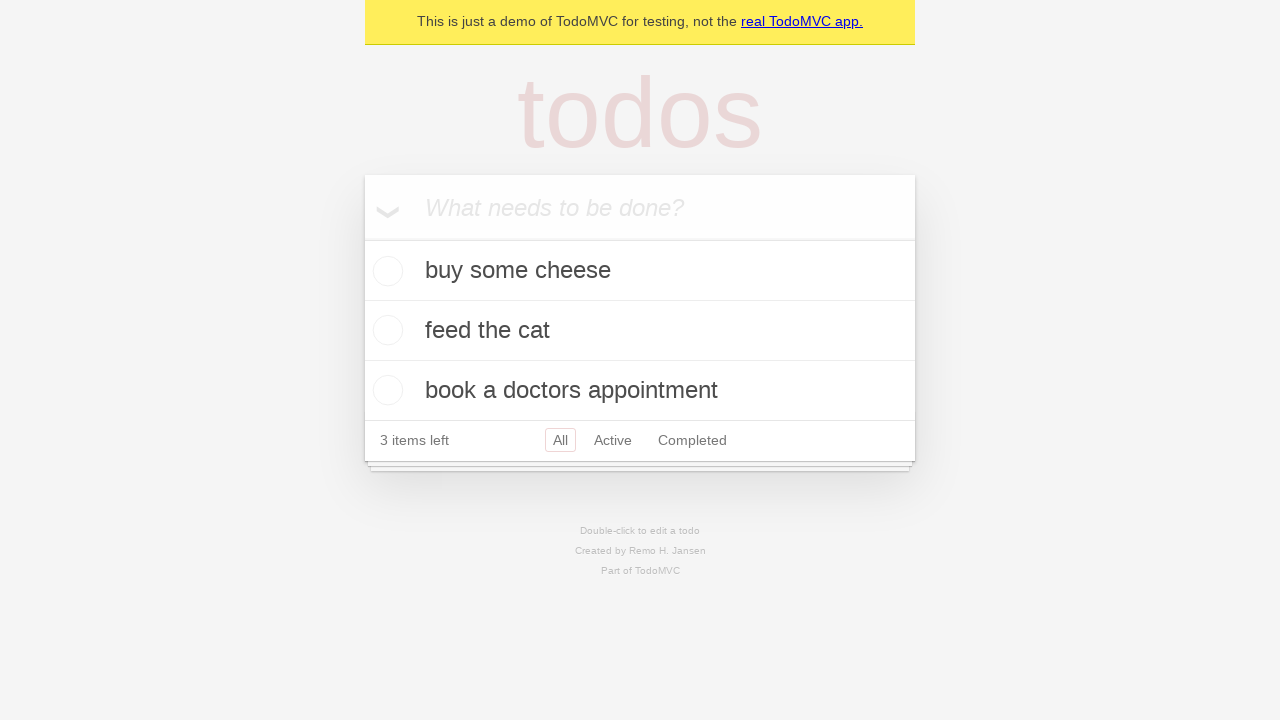

Checked toggle-all checkbox to mark all todos as complete at (362, 238) on .toggle-all
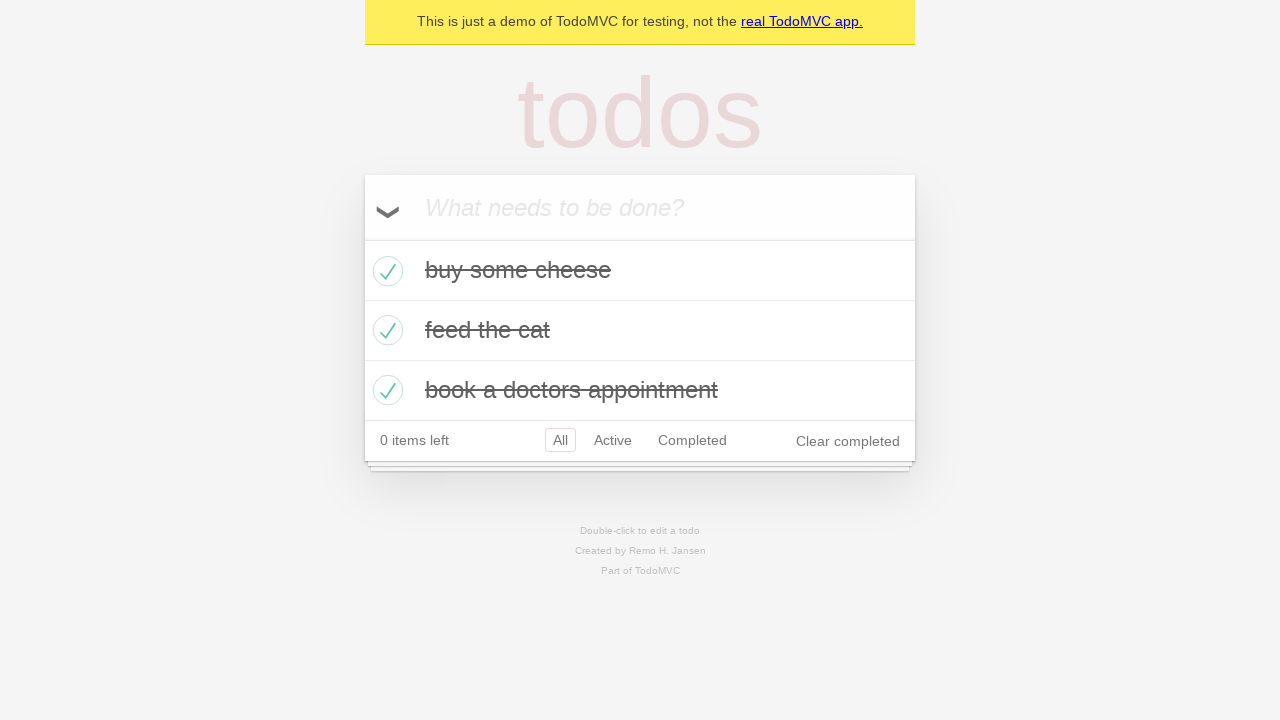

Unchecked first todo checkbox to mark it as incomplete at (385, 271) on .todo-list li >> nth=0 >> .toggle
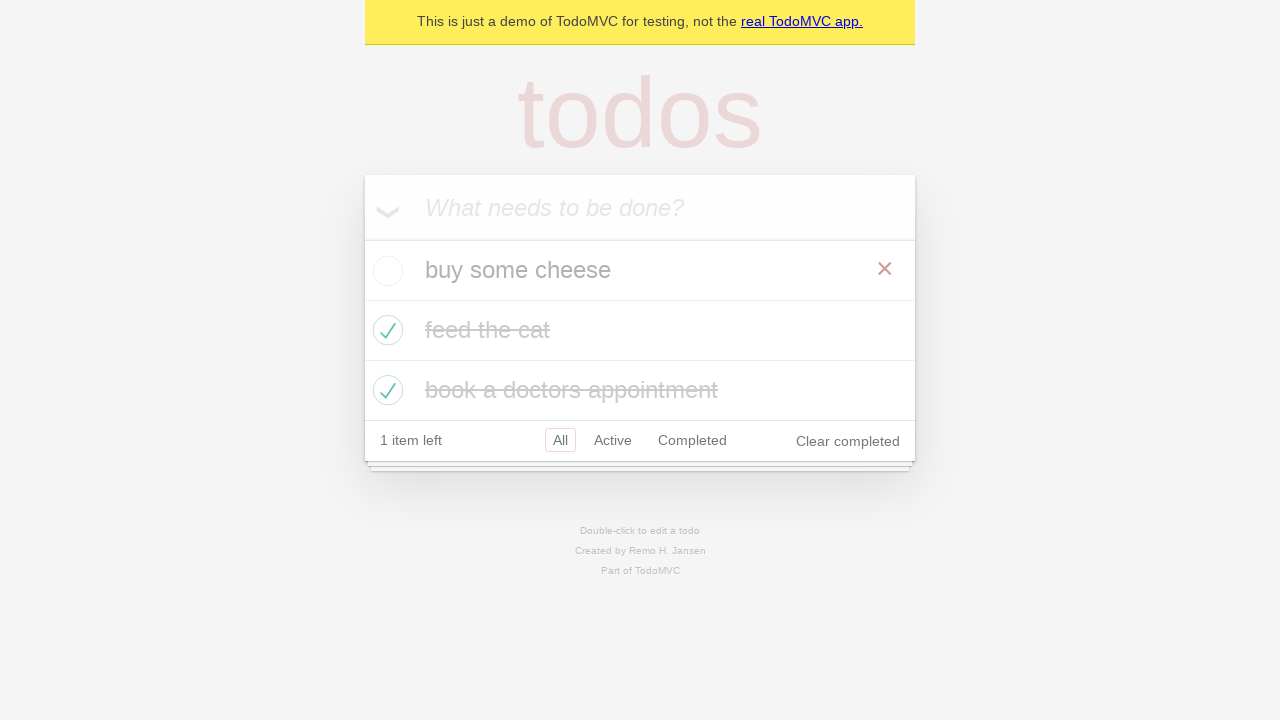

Checked first todo checkbox again to mark it as complete at (385, 271) on .todo-list li >> nth=0 >> .toggle
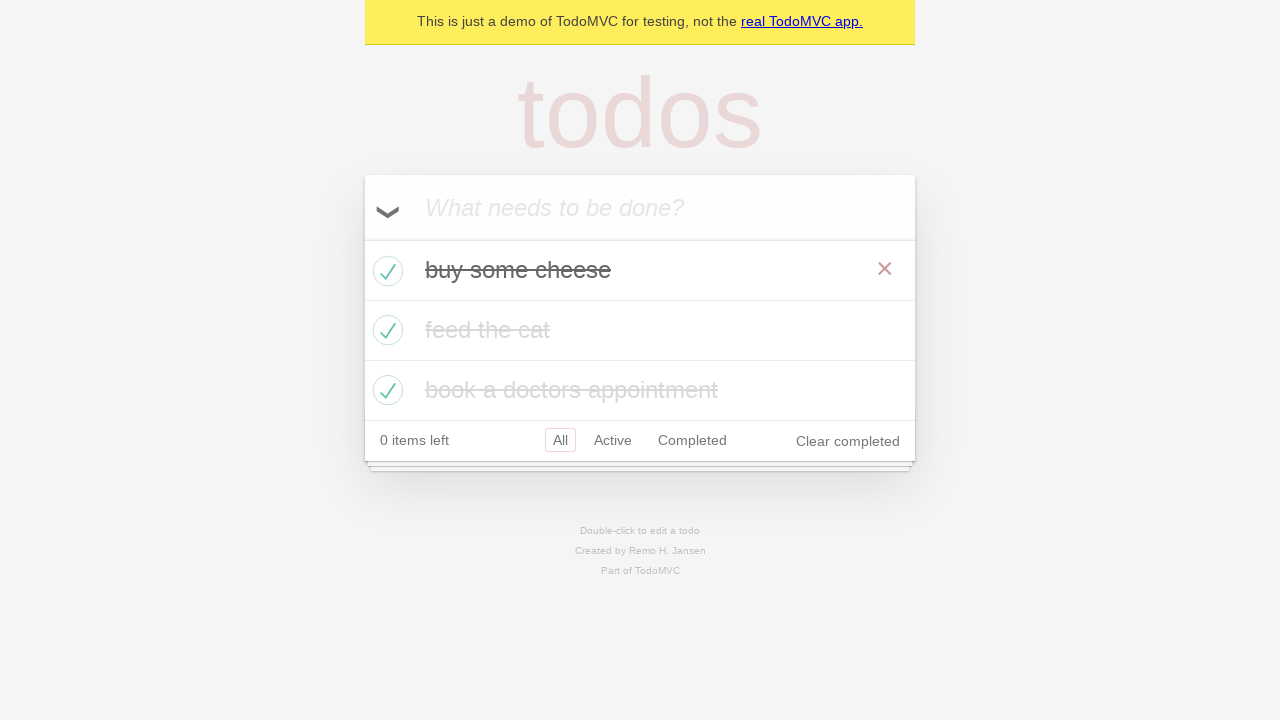

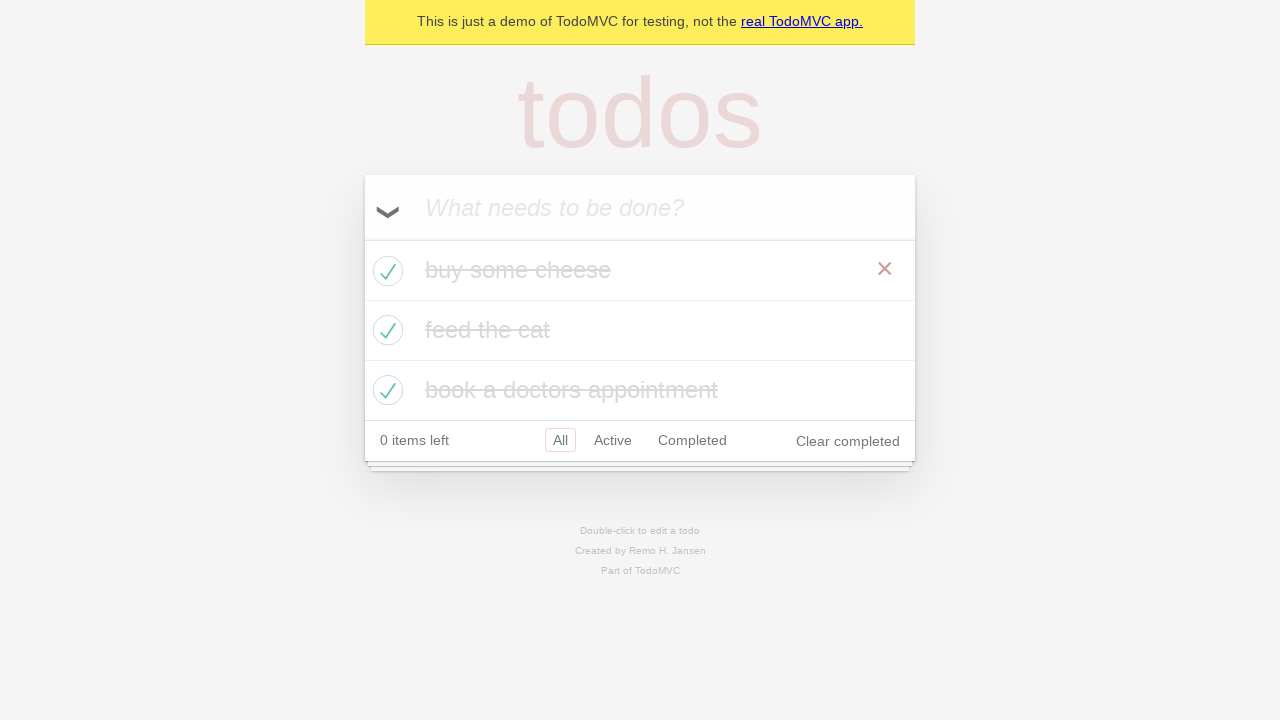